Tests drag and drop functionality on the jQuery UI droppable demo page by switching to an iframe, locating the draggable and droppable elements, and performing a drag-and-drop action.

Starting URL: https://jqueryui.com/droppable/

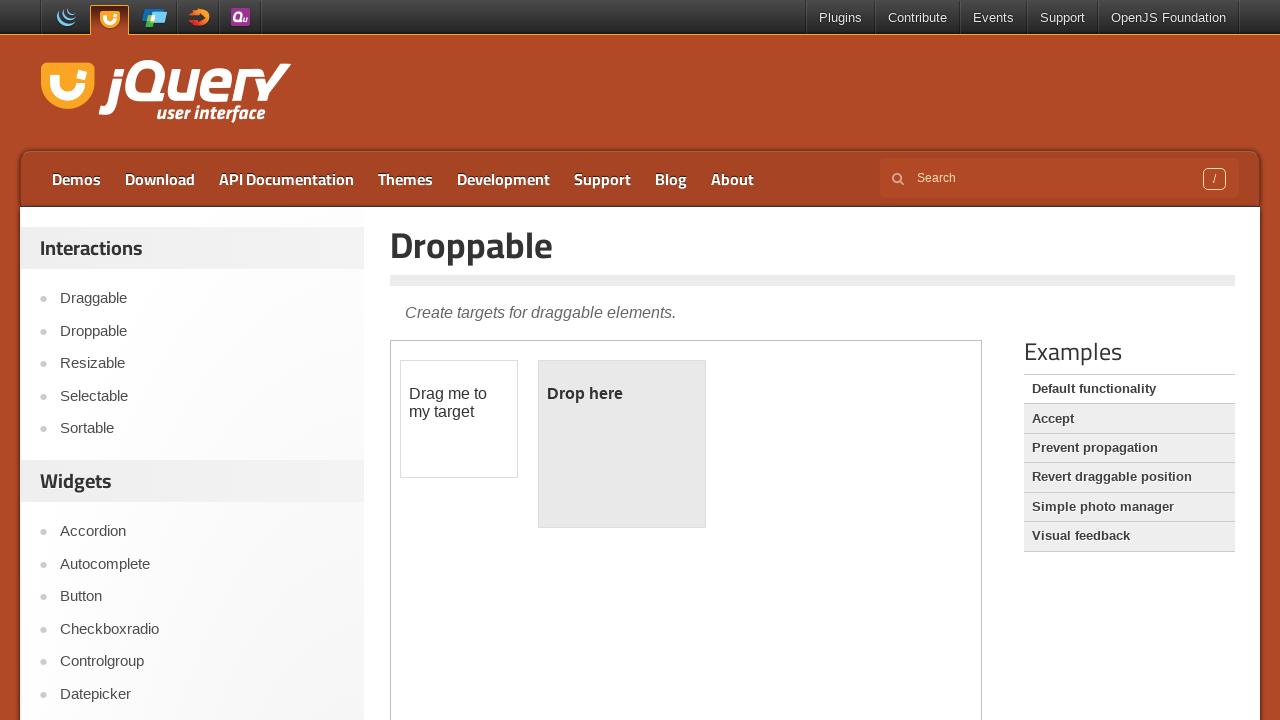

Navigated to jQuery UI droppable demo page
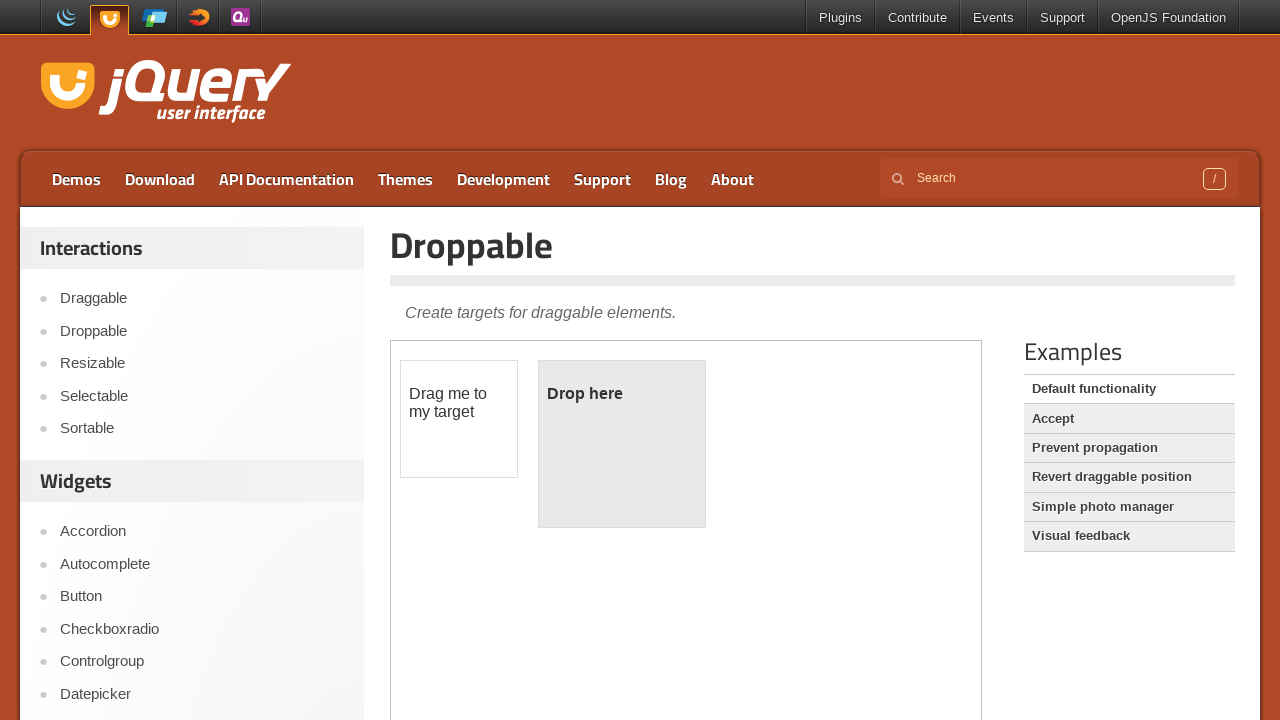

Located the demo iframe
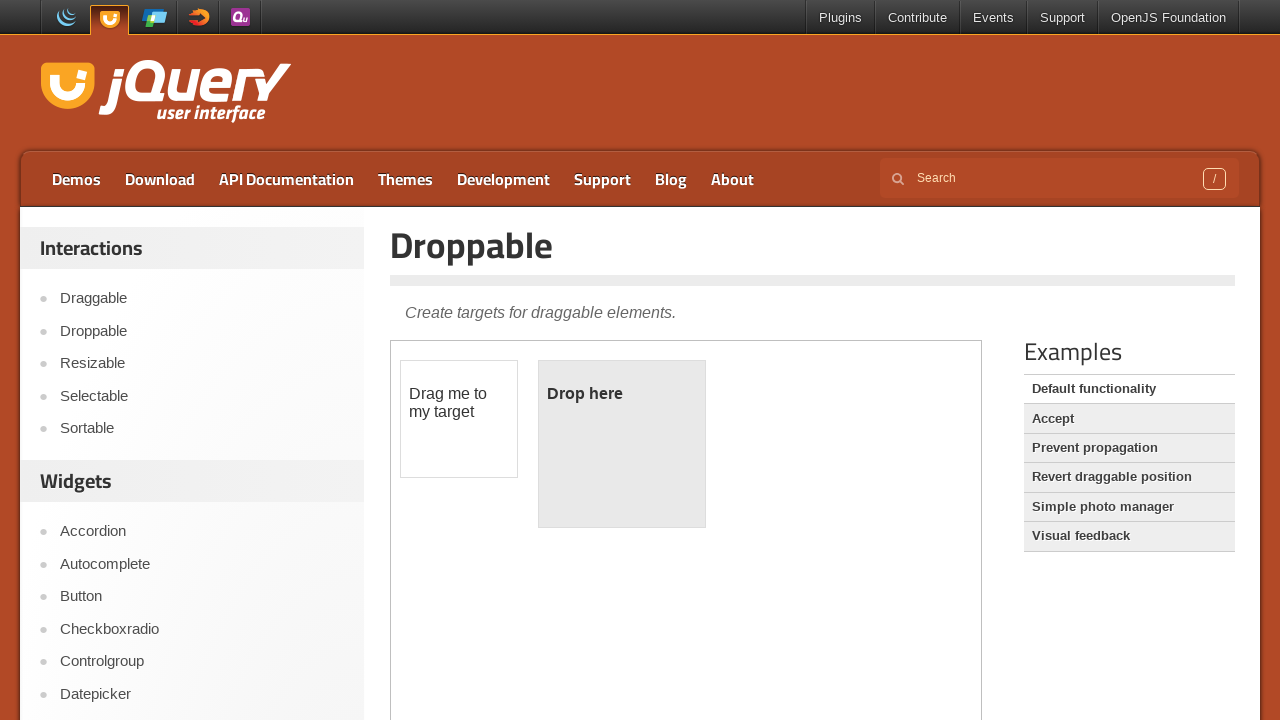

Located the draggable element
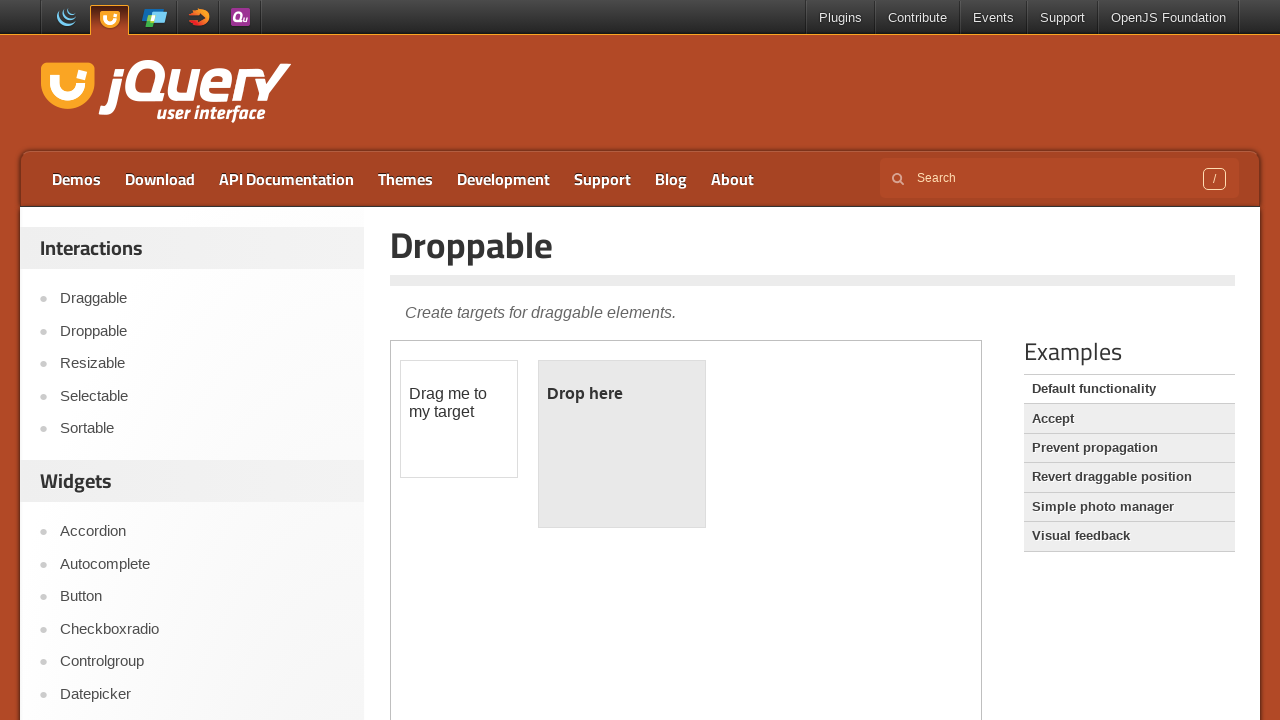

Located the droppable element
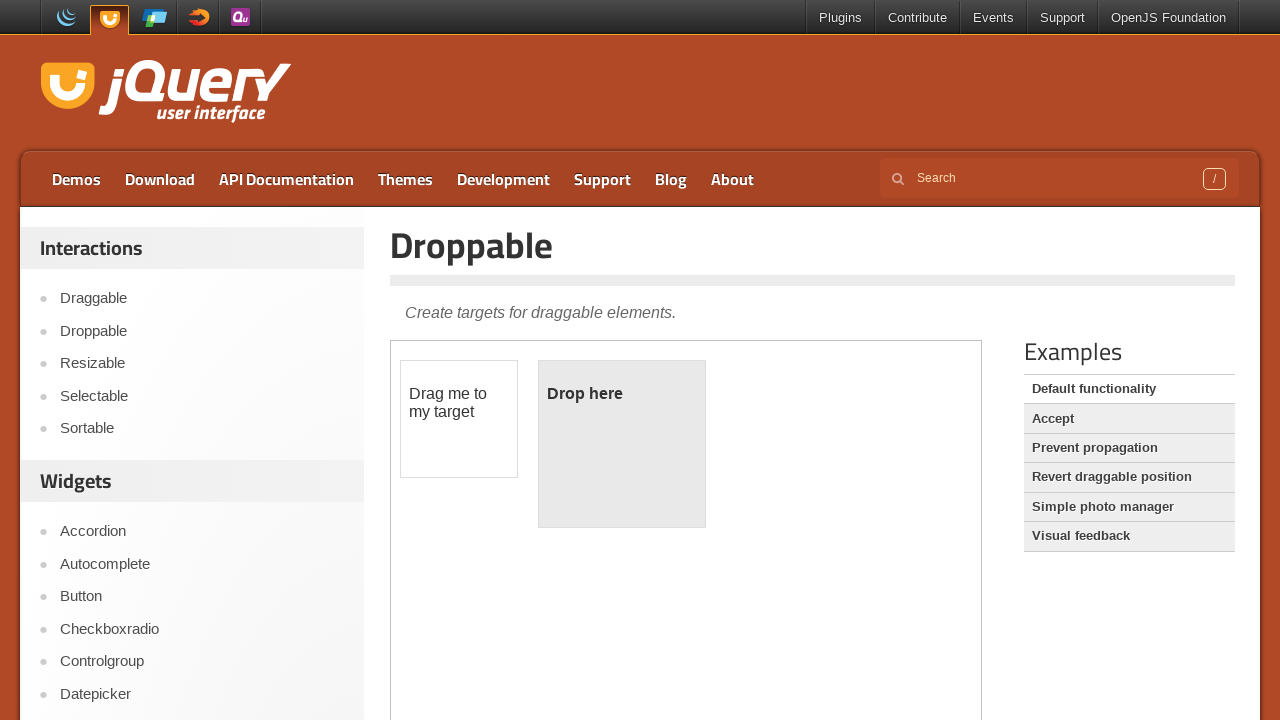

Performed drag and drop action from draggable to droppable element at (622, 444)
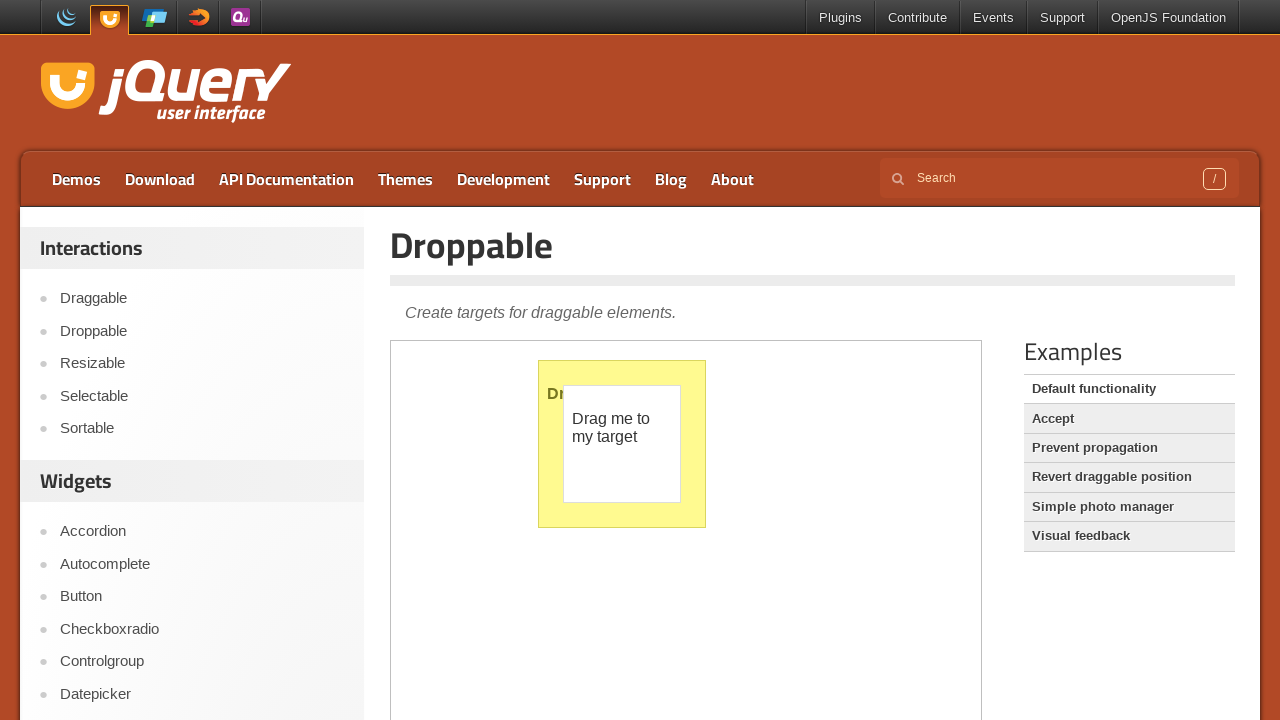

Verified drag and drop was successful - droppable element now shows 'Dropped!' text
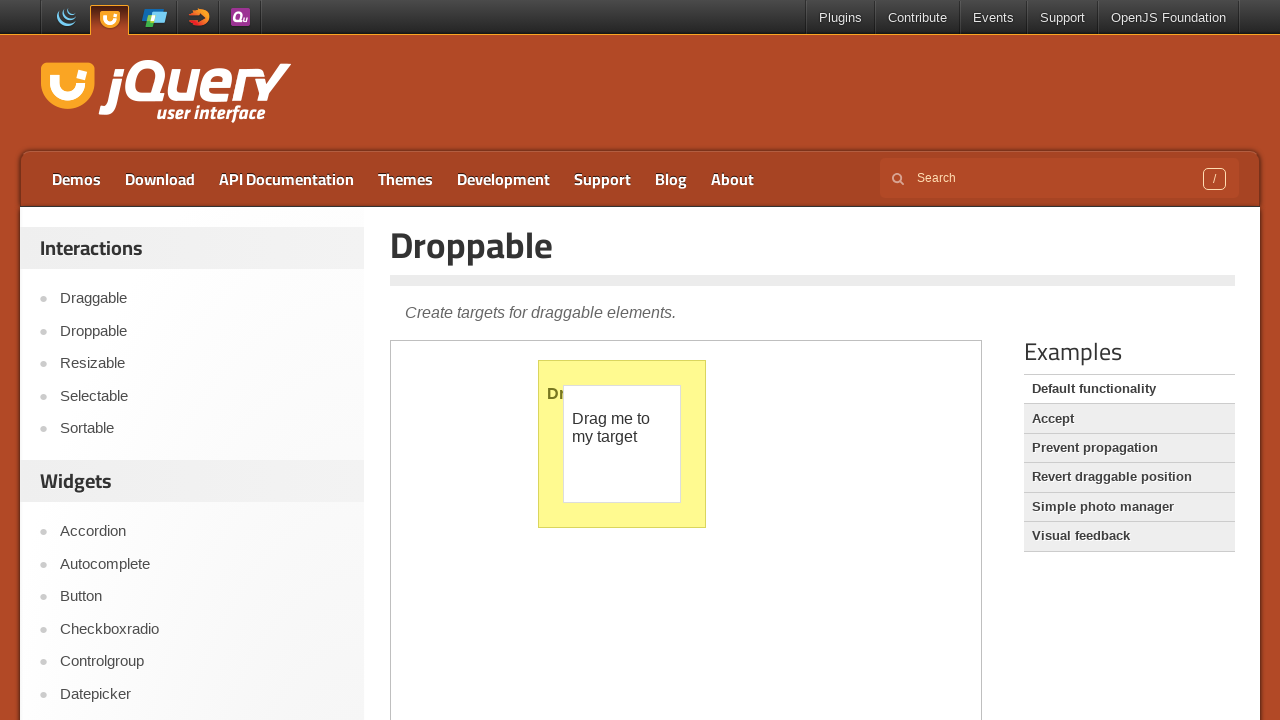

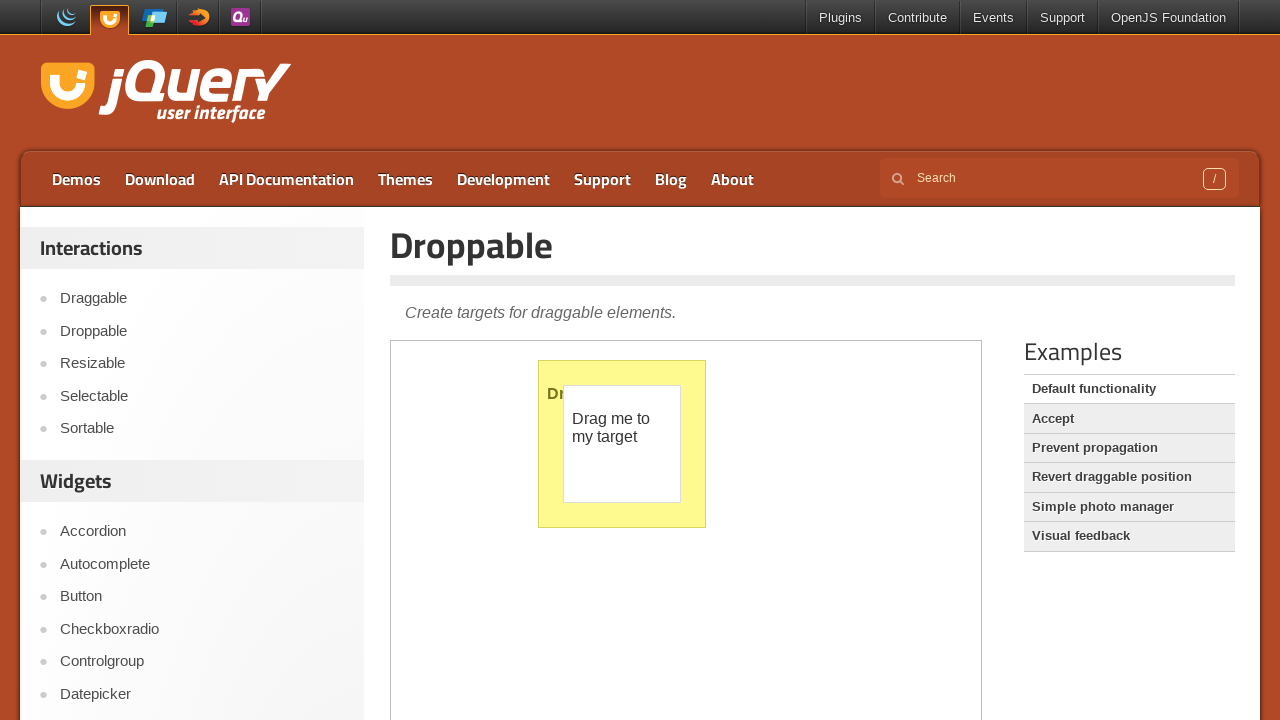